Tests mortgage calculator form by entering purchase price, down payment, expanding advanced options, and selecting a start month from dropdown

Starting URL: https://www.mlcalc.com

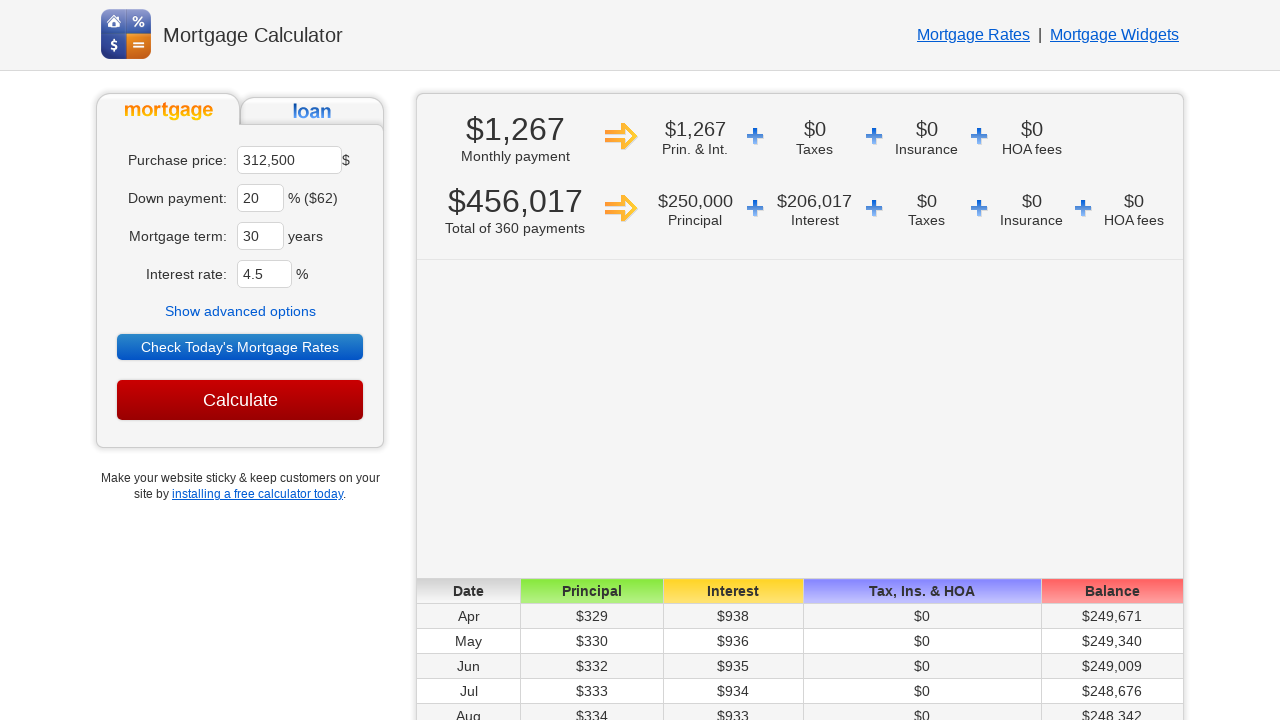

Cleared purchase price input field on input#ma
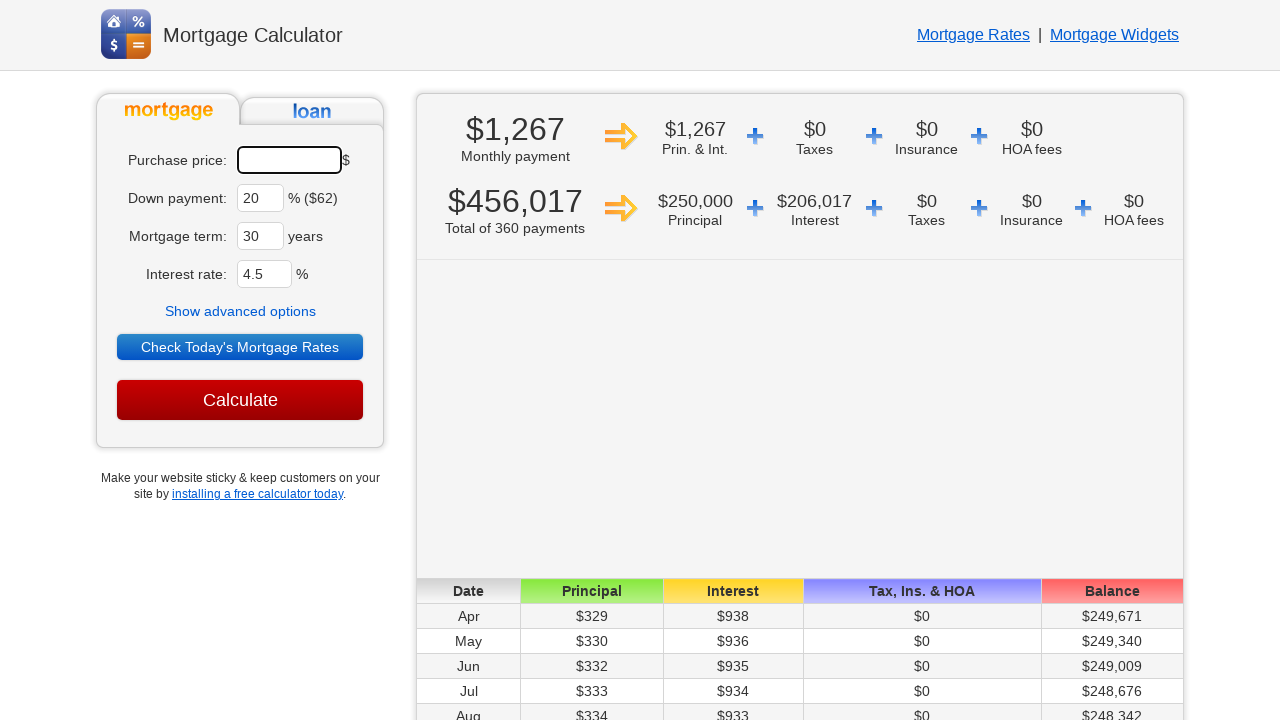

Entered purchase price of $350,000 on input#ma
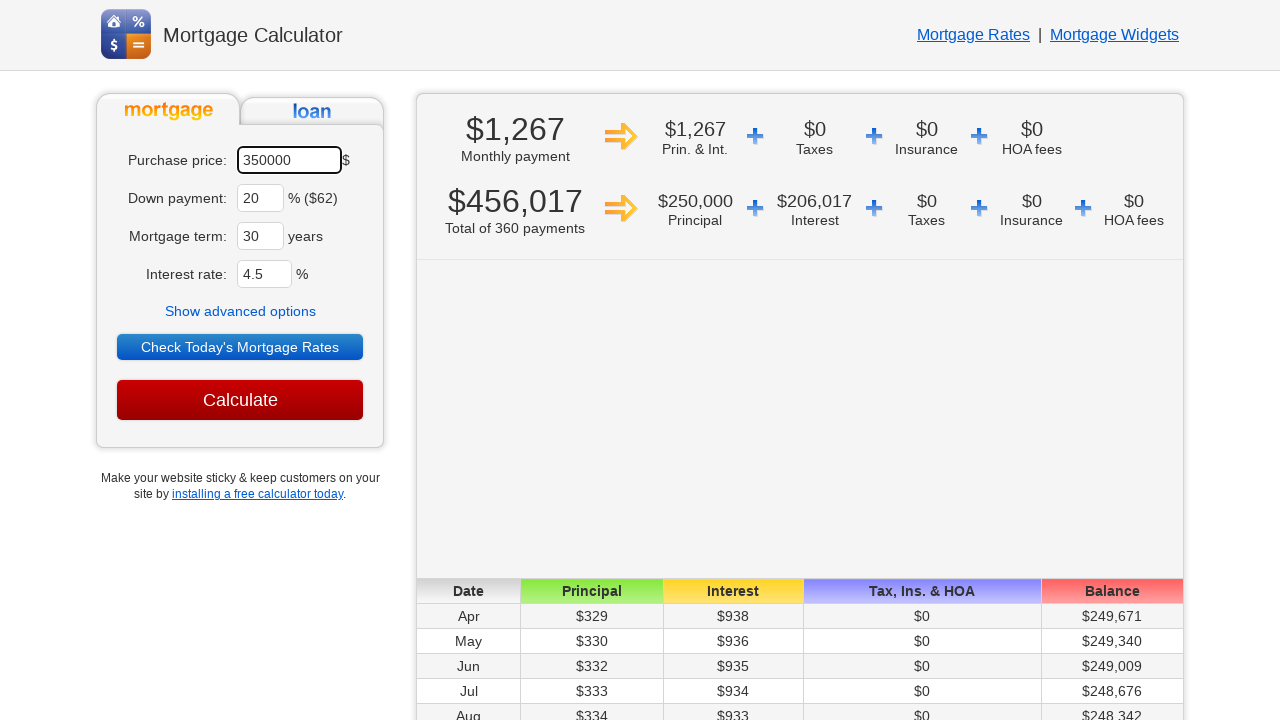

Cleared down payment input field on input#dp
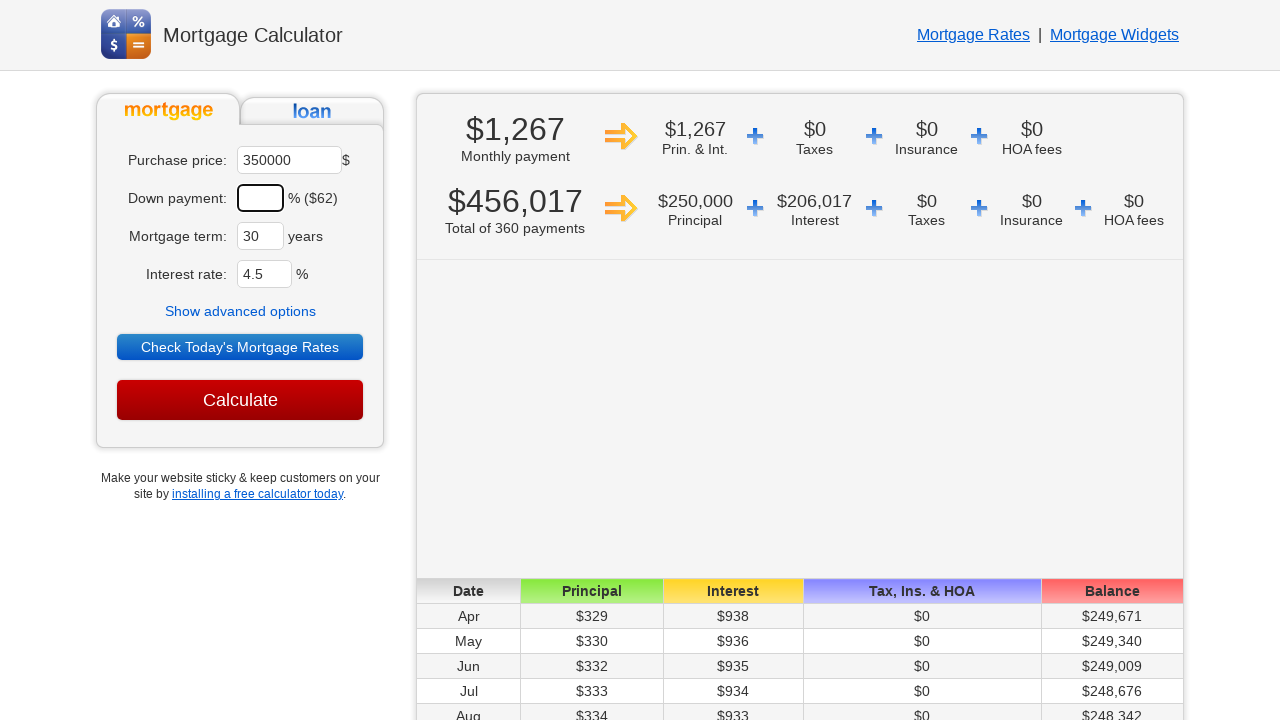

Entered down payment of 10% on input#dp
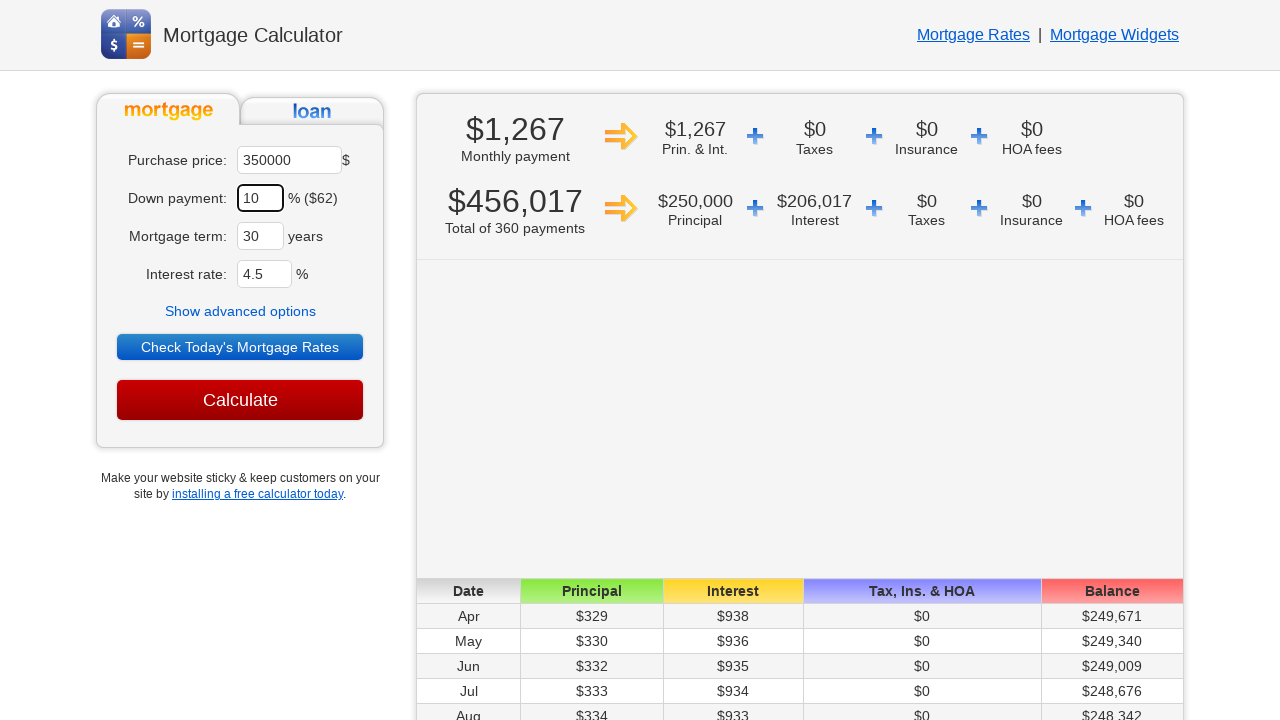

Clicked 'Show advanced options' to expand advanced settings at (240, 311) on text=Show advanced options
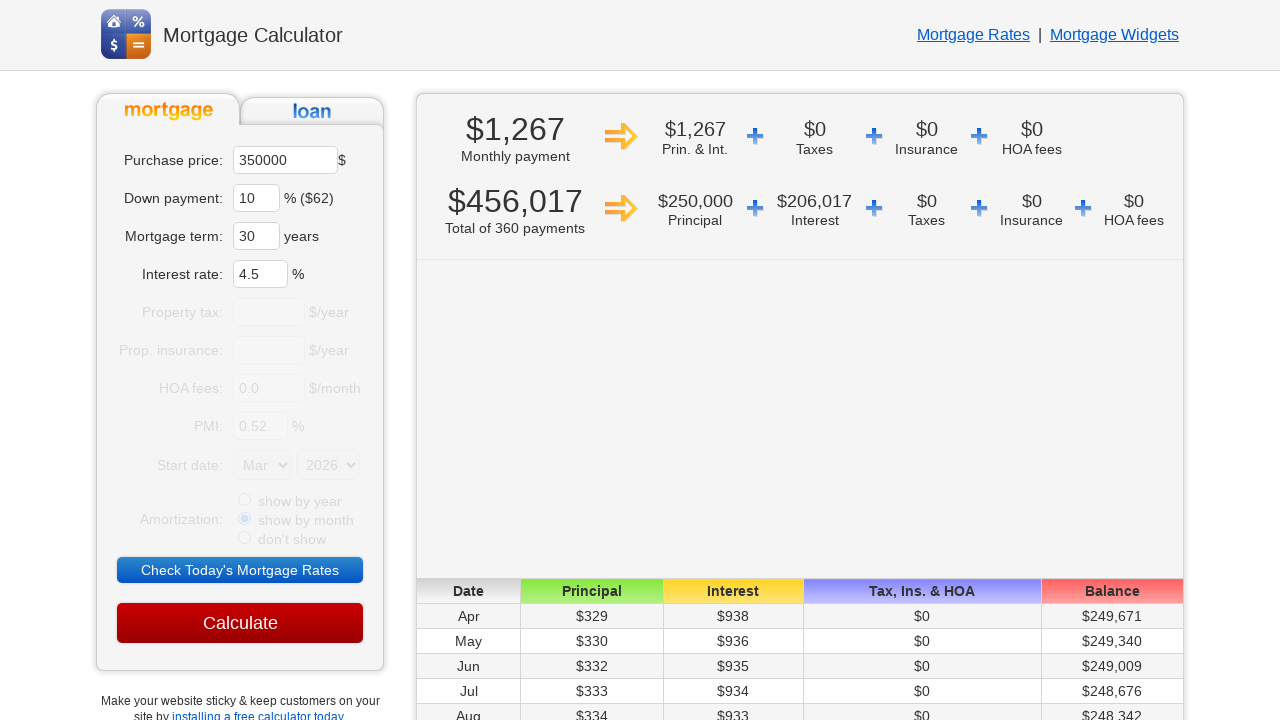

Selected 'Jun' from the start month dropdown on select[name='sm']
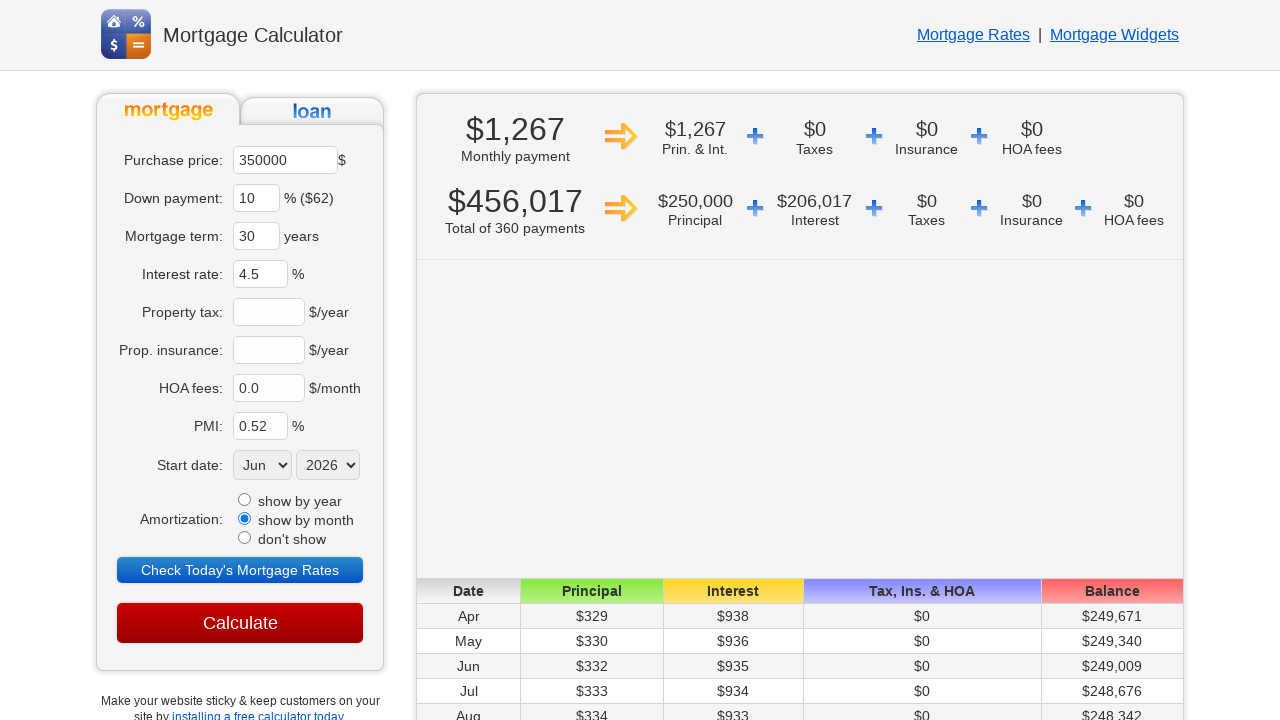

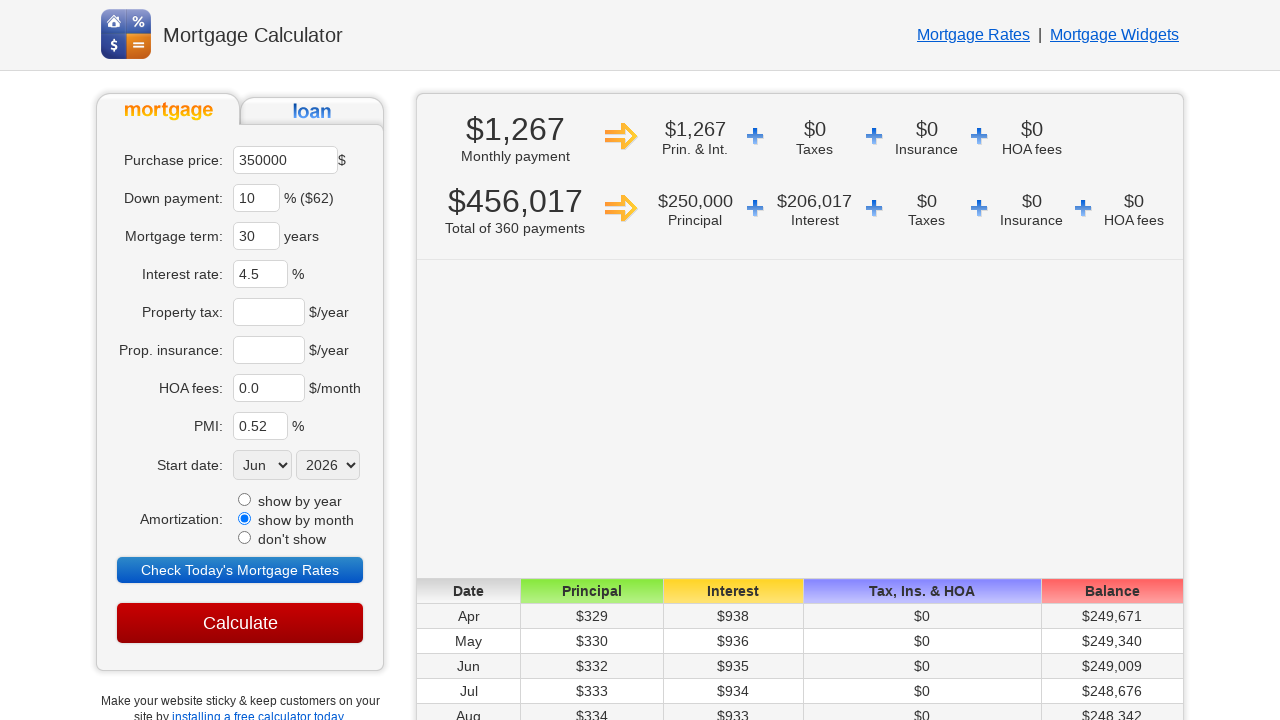